Navigates to a quotes website, scrolls down the page, and clicks the "Next" button to go to the next page of quotes.

Starting URL: http://quotes.toscrape.com/

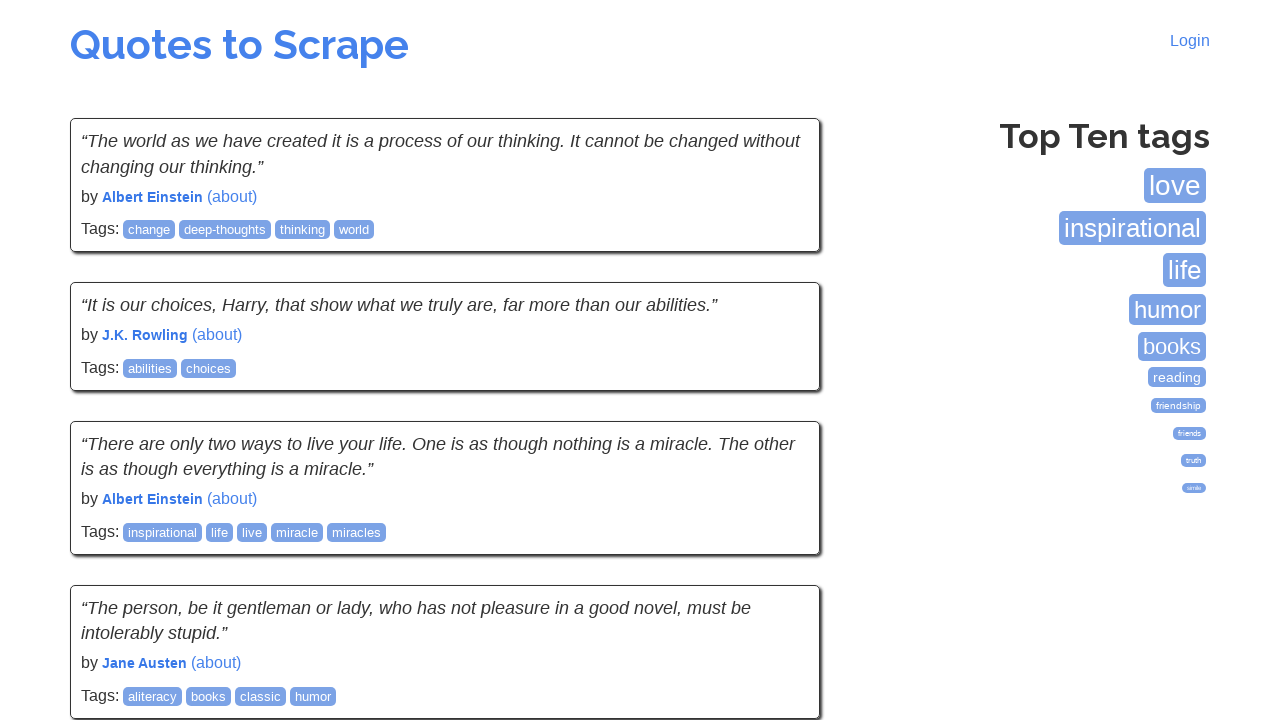

Set viewport size to 1920x1080
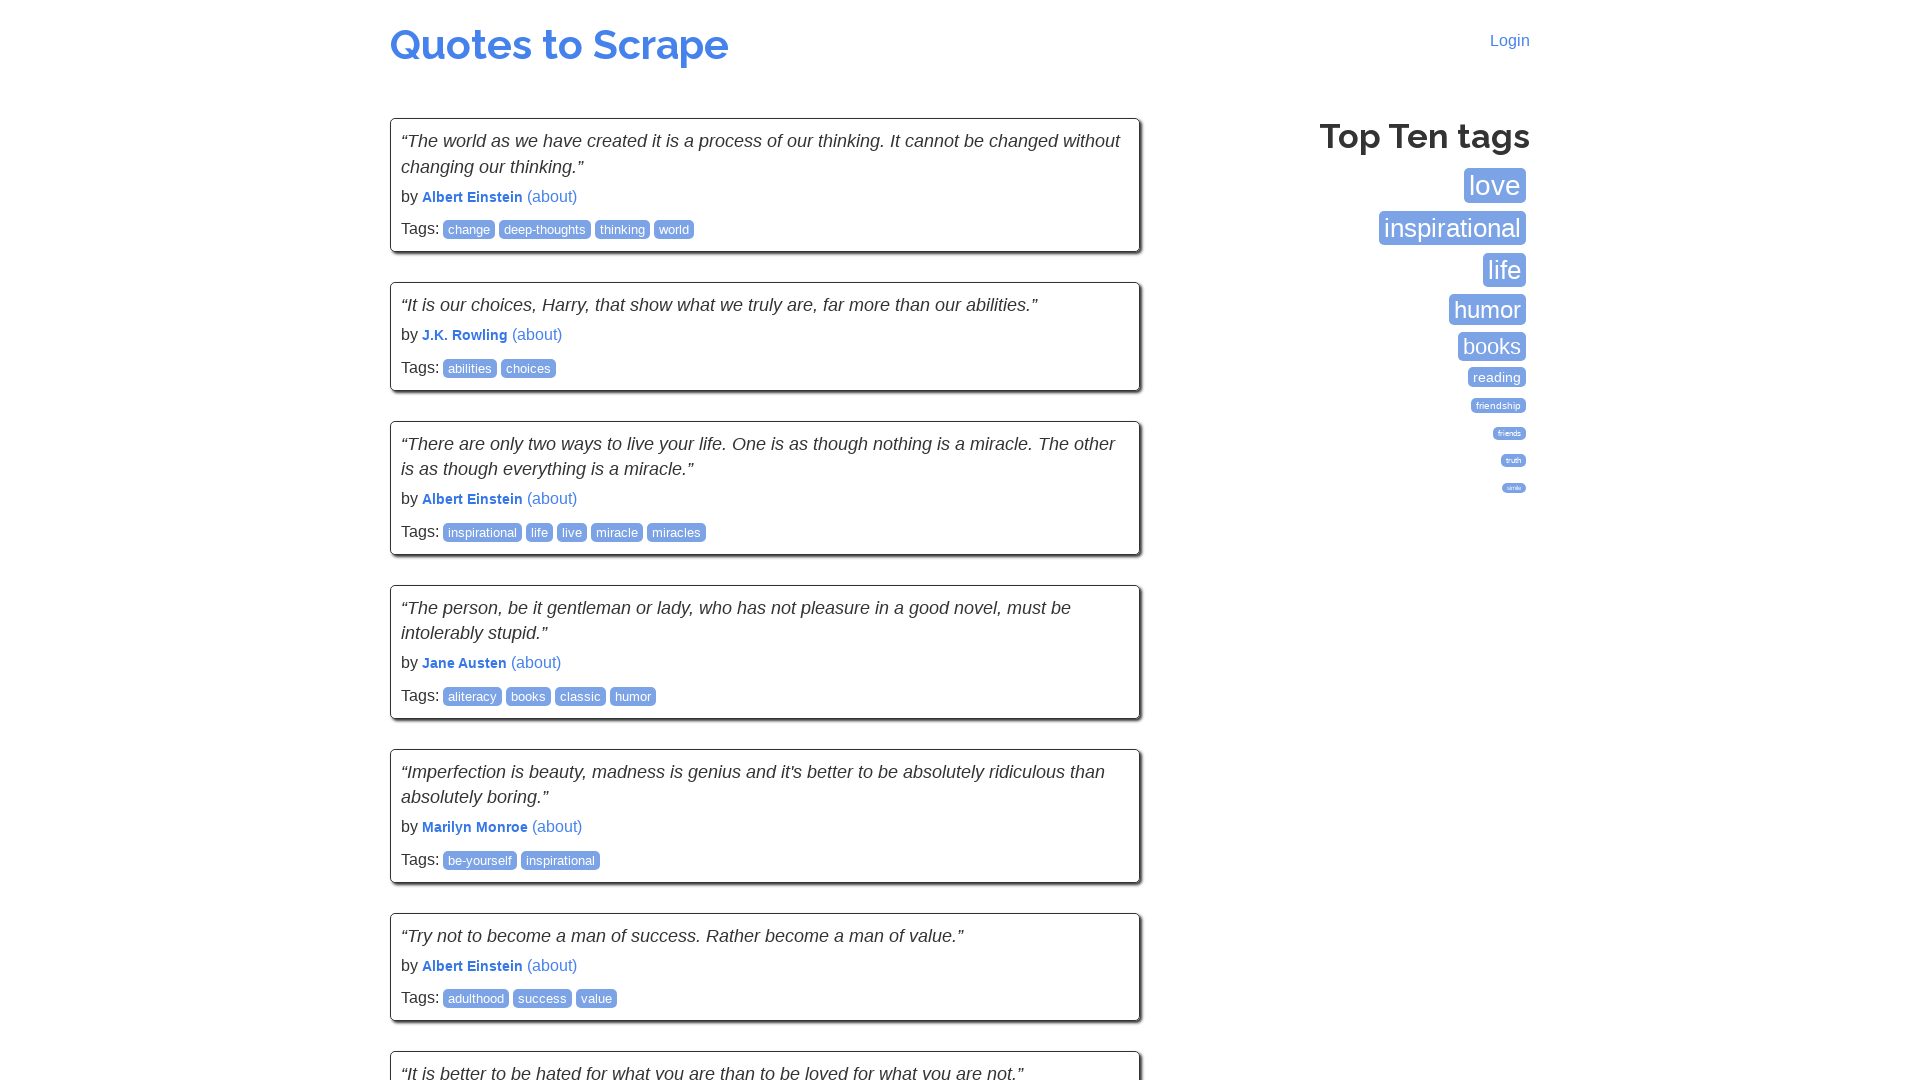

Scrolled down the page by 2000 pixels
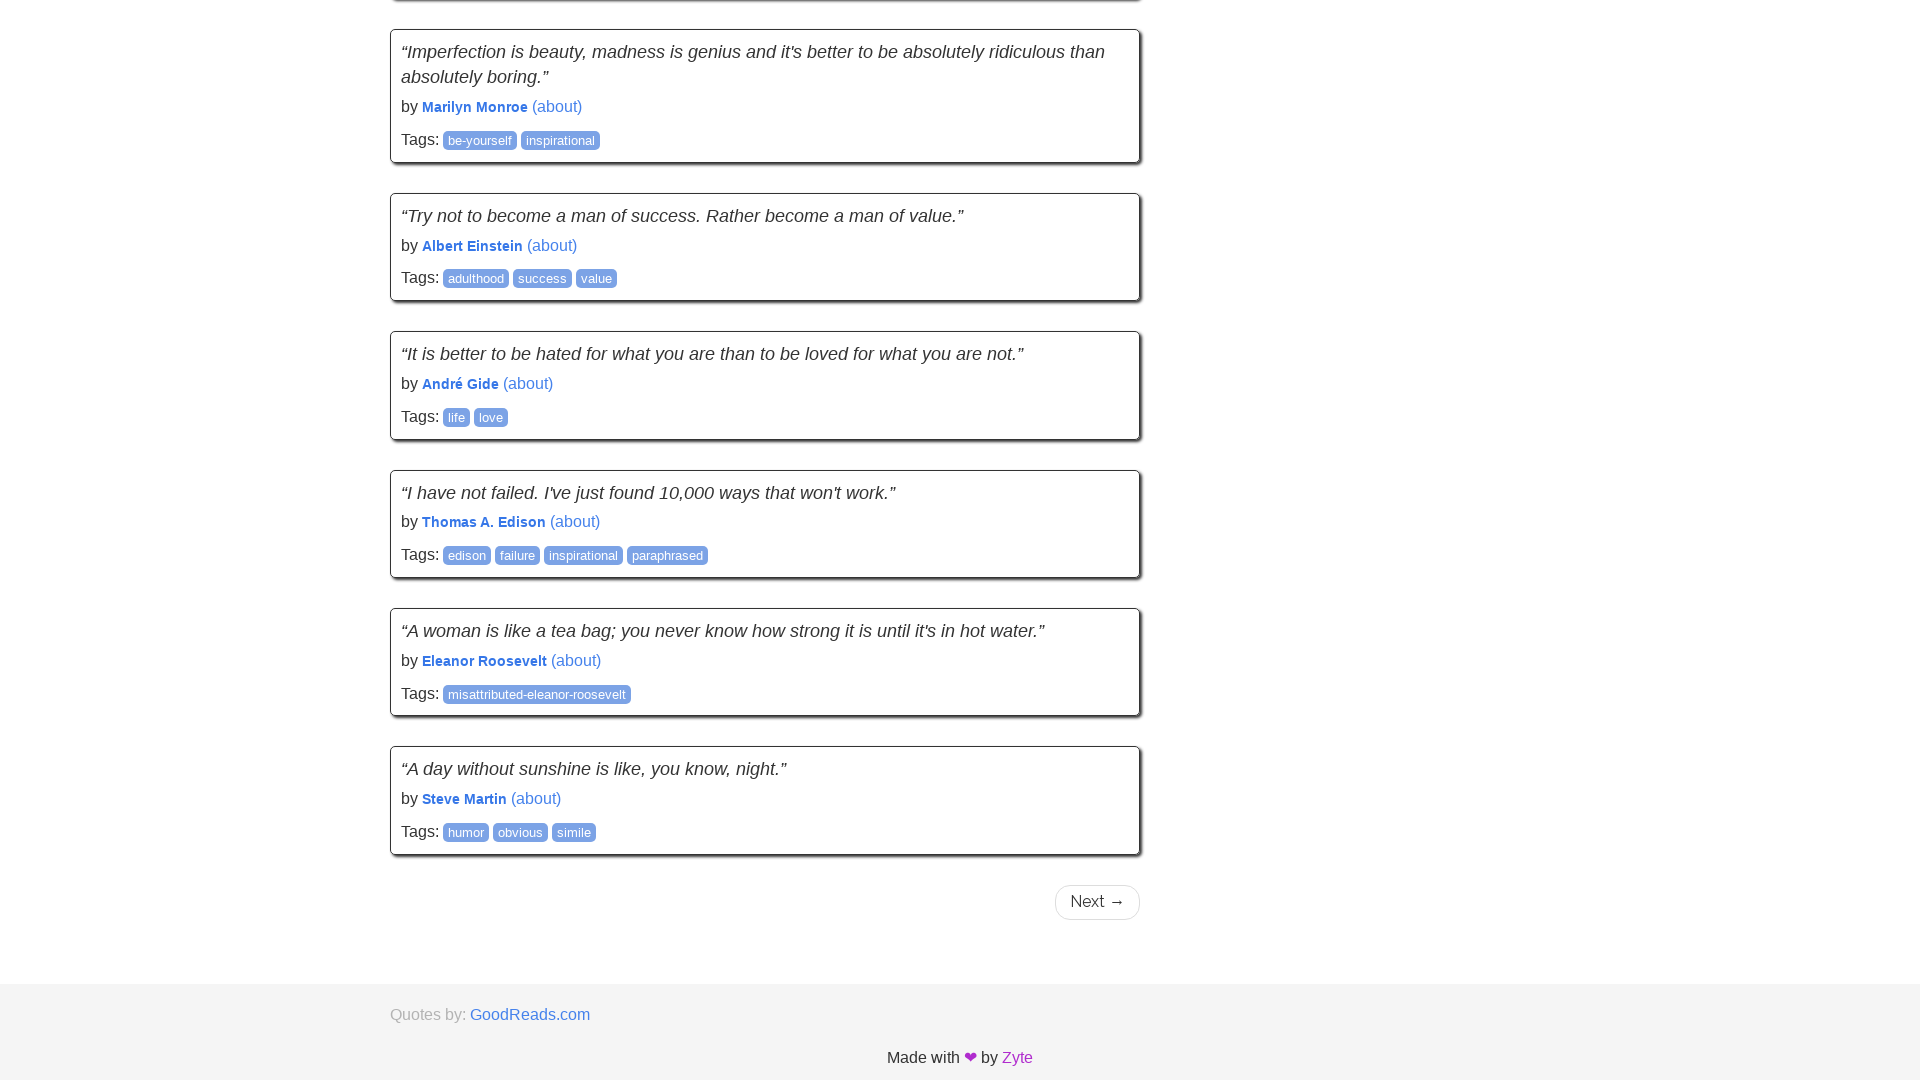

Clicked the Next button to navigate to the next page of quotes at (1098, 902) on a:has-text('Next')
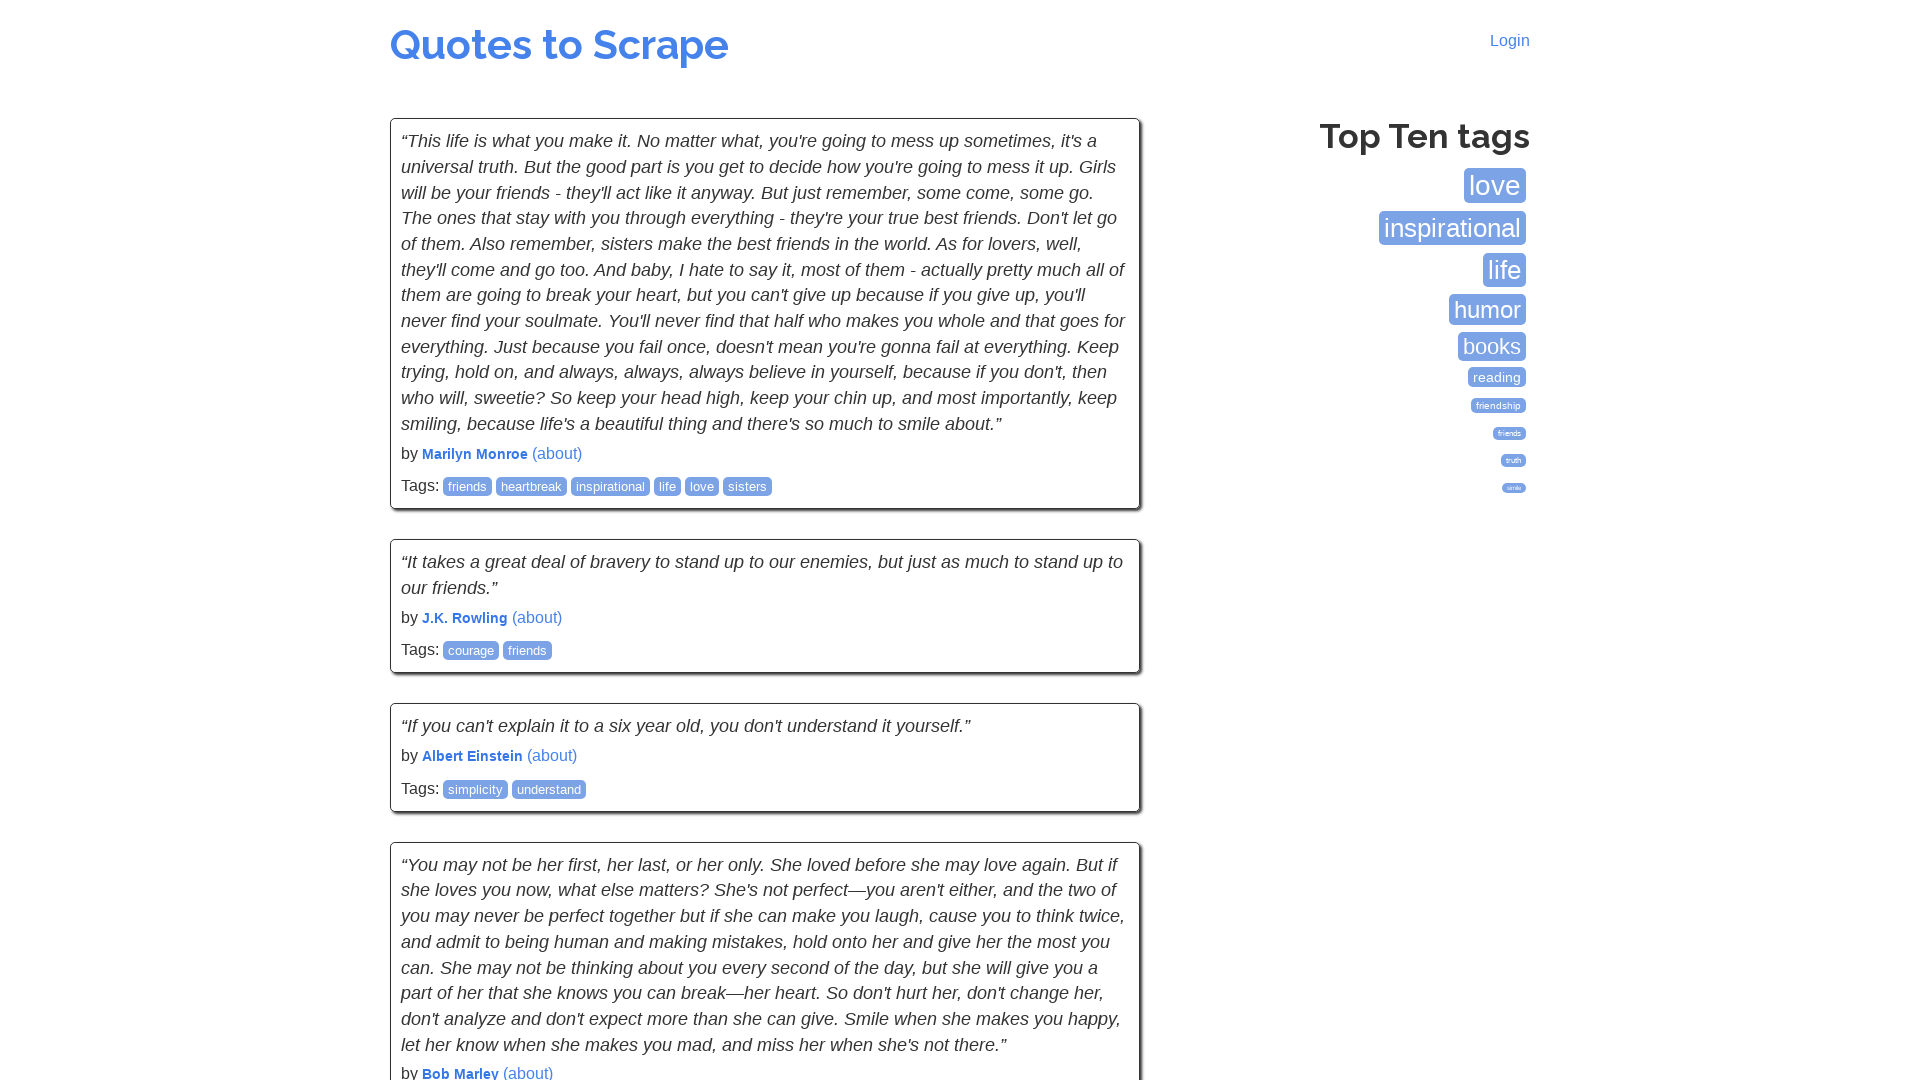

Waited for page navigation to complete (networkidle)
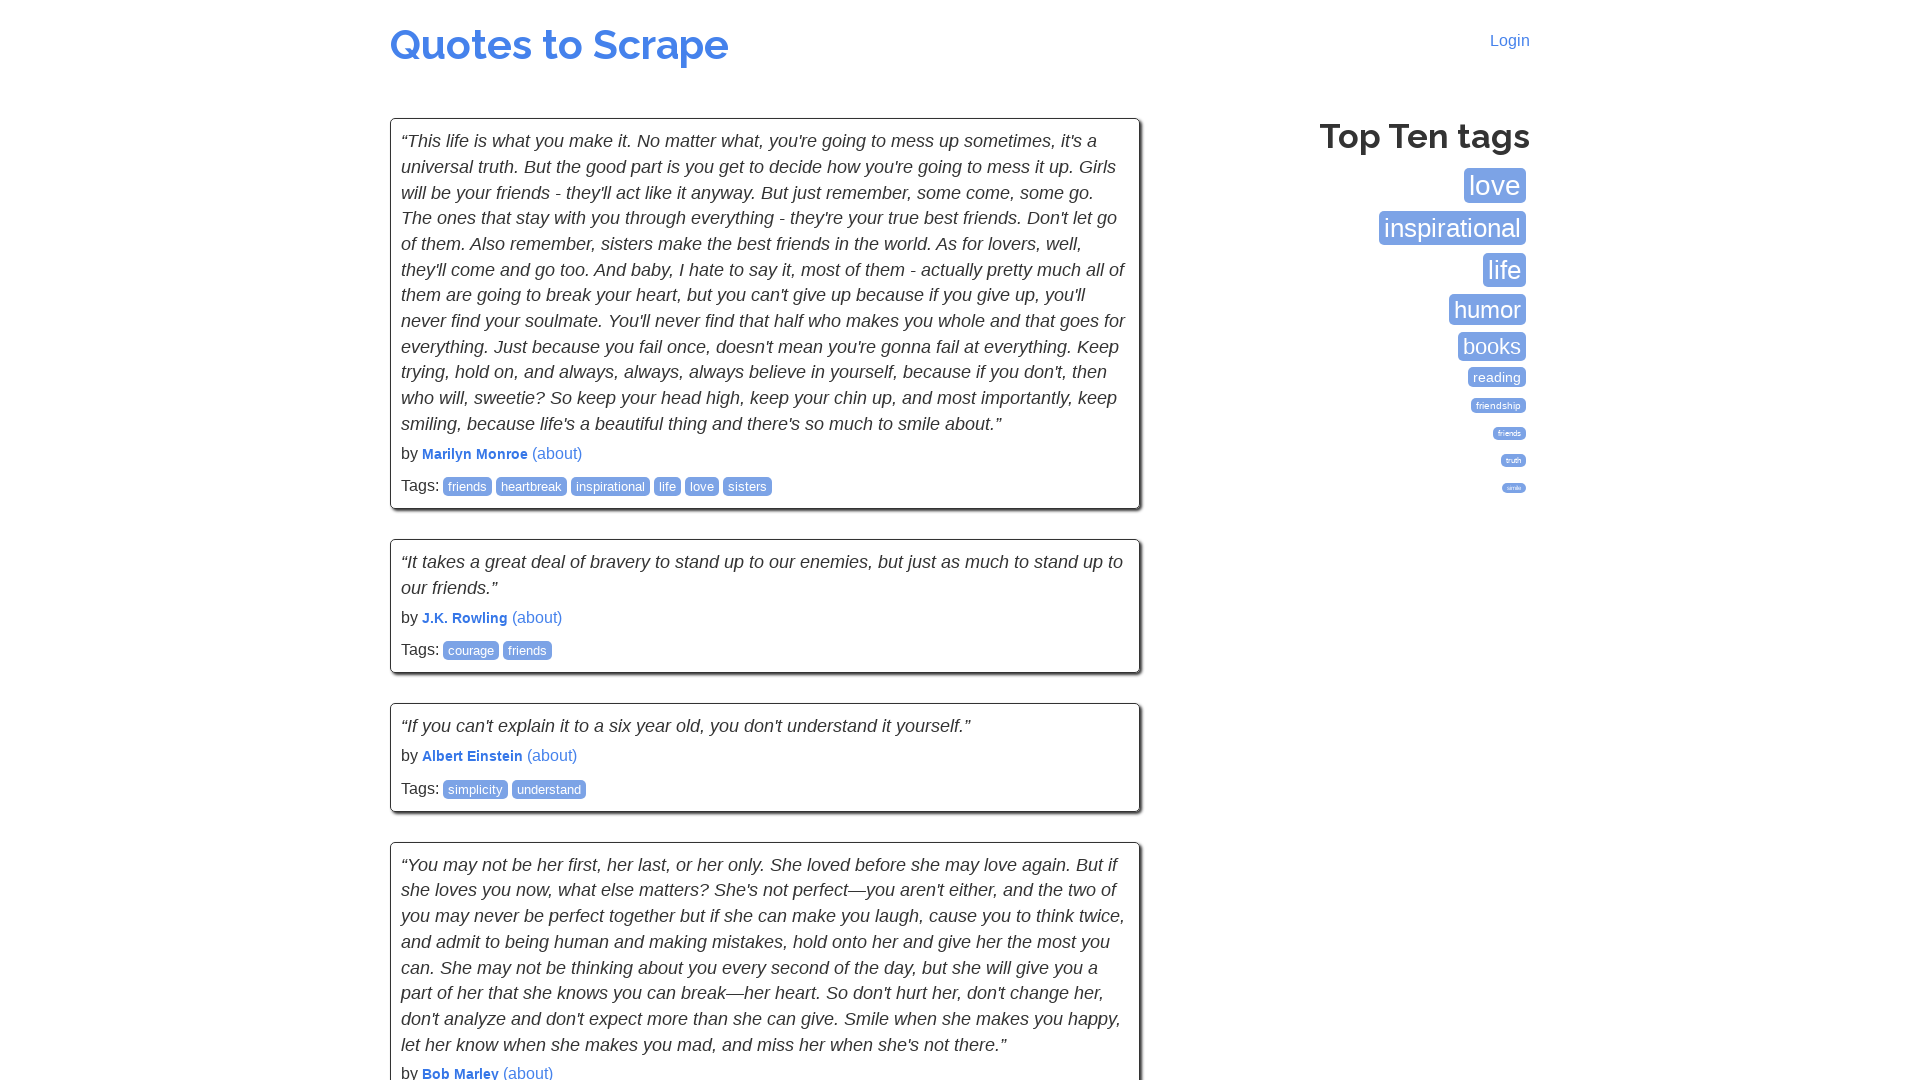

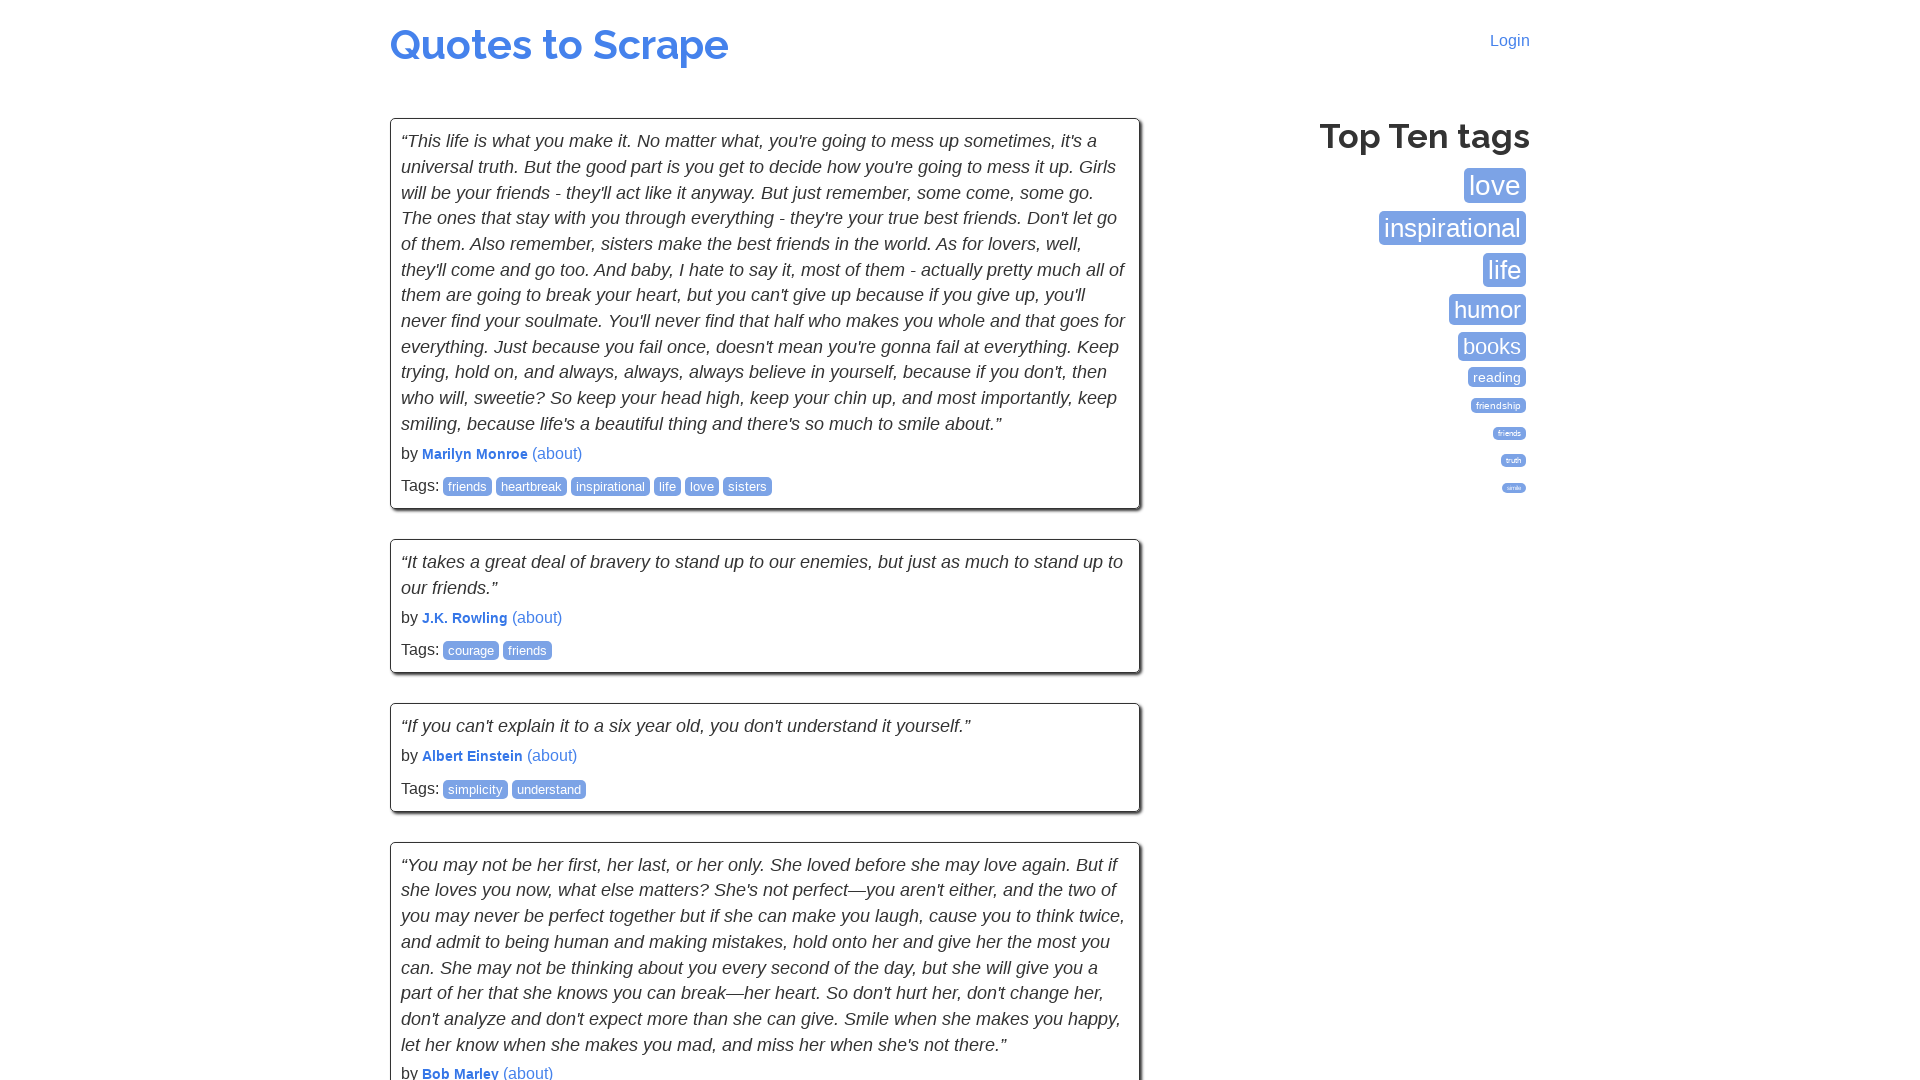